Tests dropdown selection by changing year value and verifying content updates

Starting URL: https://ir.logitech.com/press-releases/default.aspx

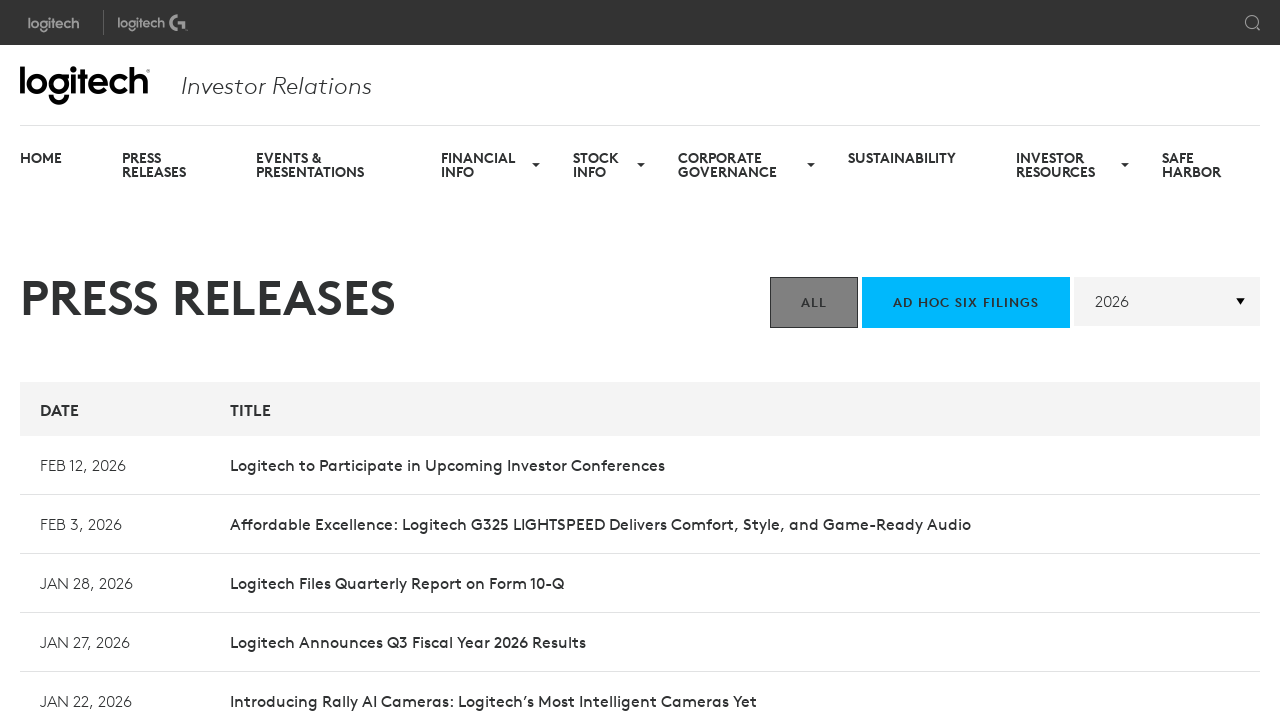

Waited 5 seconds for page to load
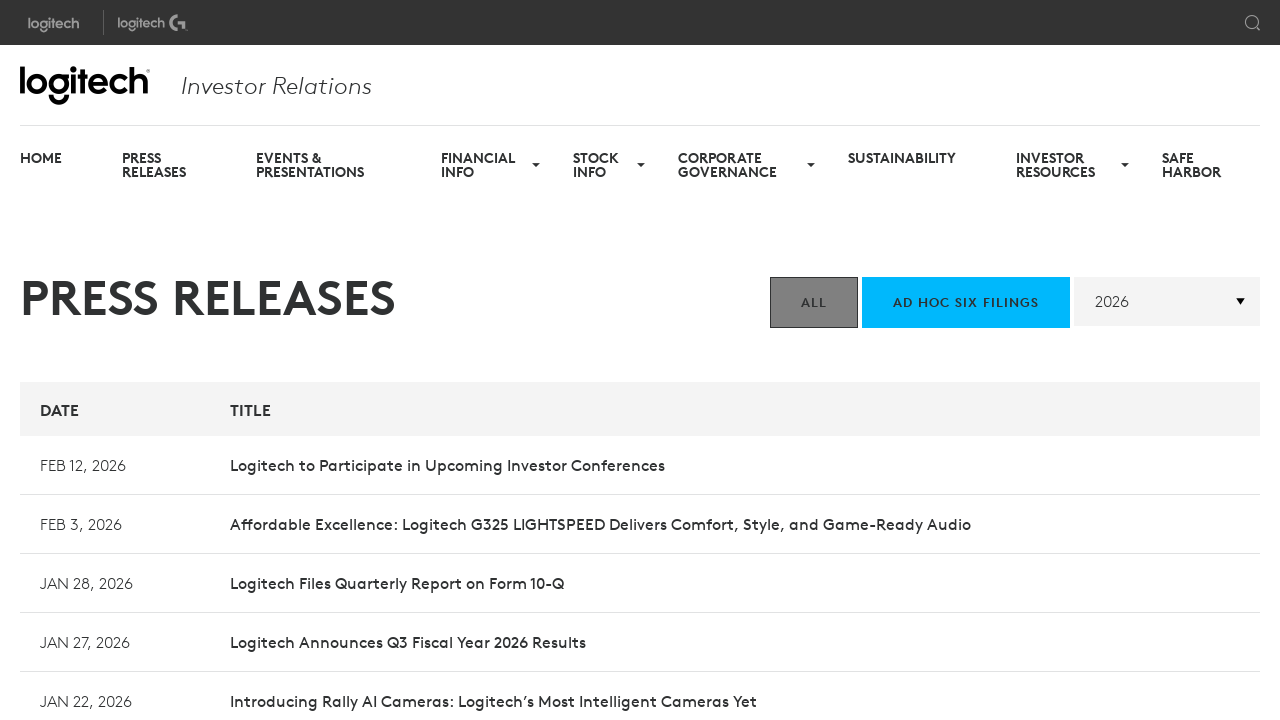

Selected 2020 from year dropdown on //select[@id='YearNav']
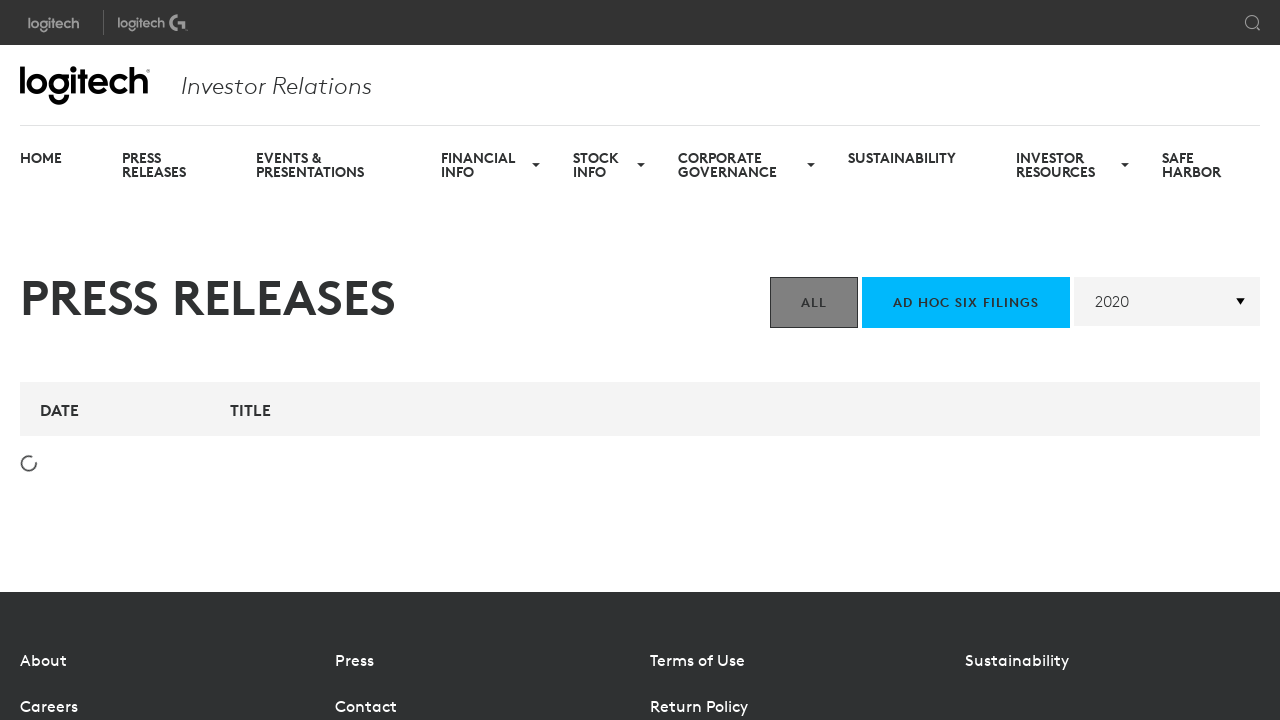

Waited 5 seconds for content to update after dropdown selection
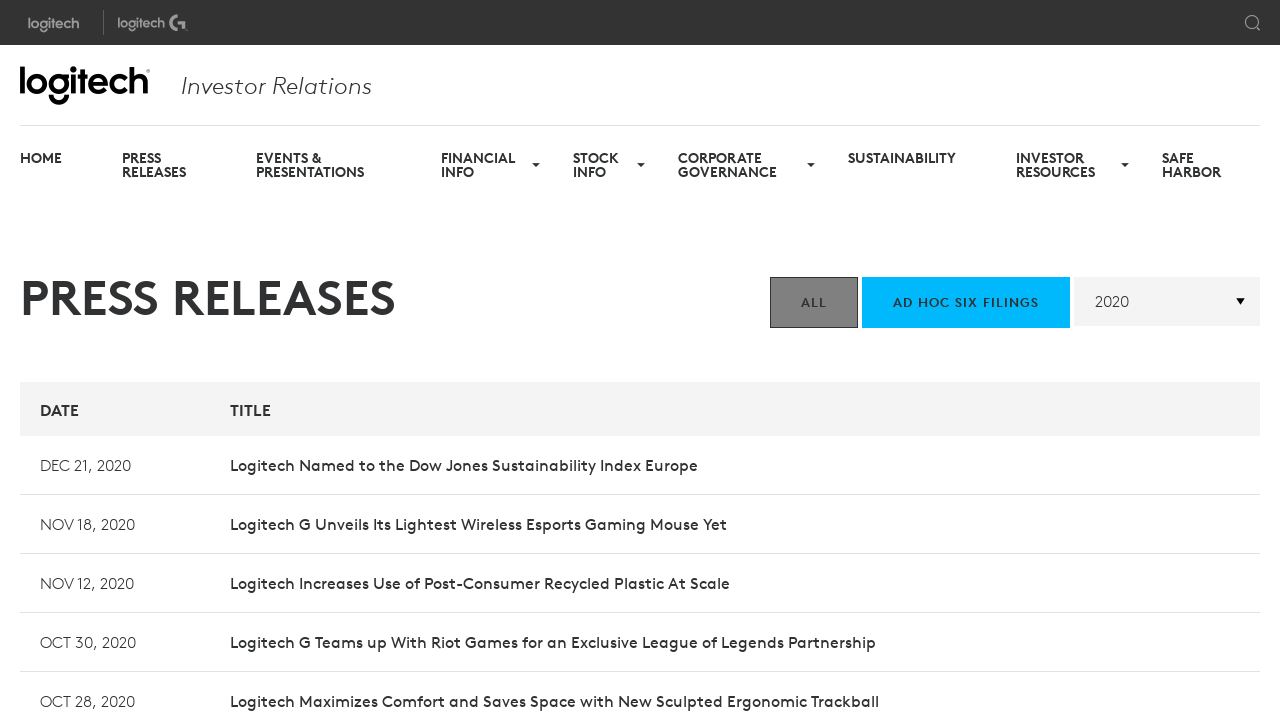

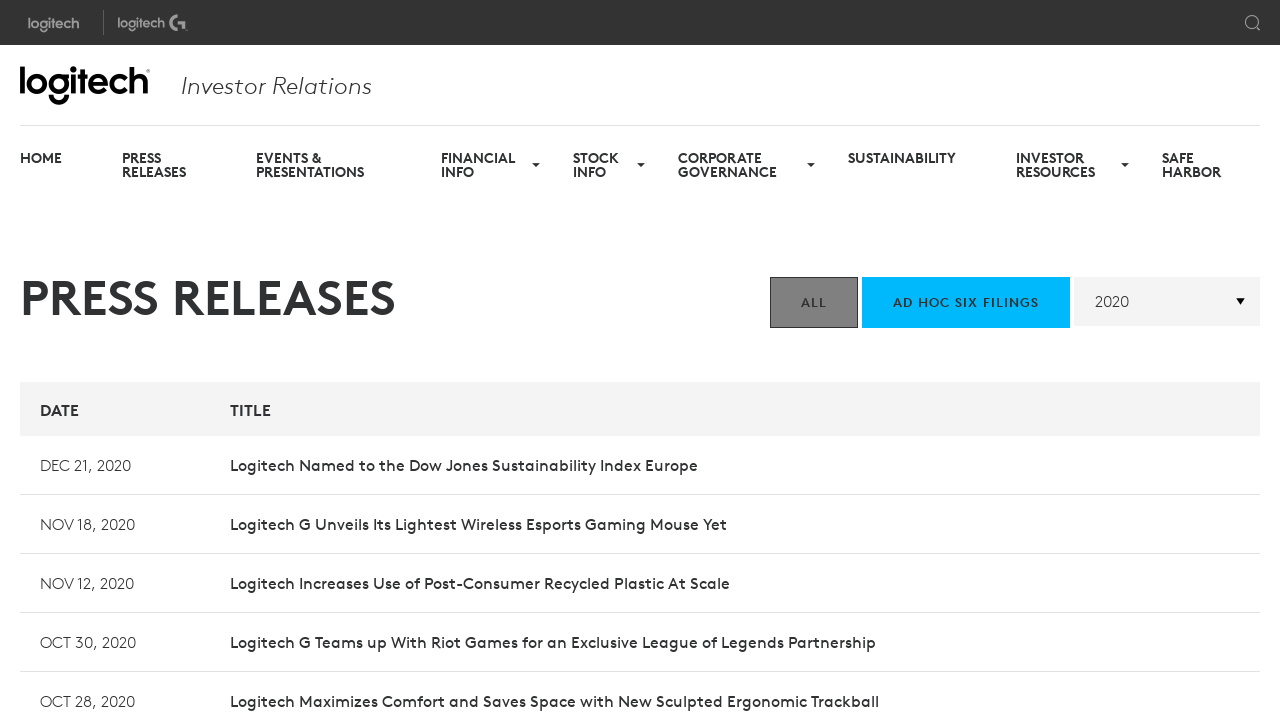